Selects a new category from dropdown and clicks the submit button

Starting URL: https://testpages.herokuapp.com/styled/basic-ajax-test.html

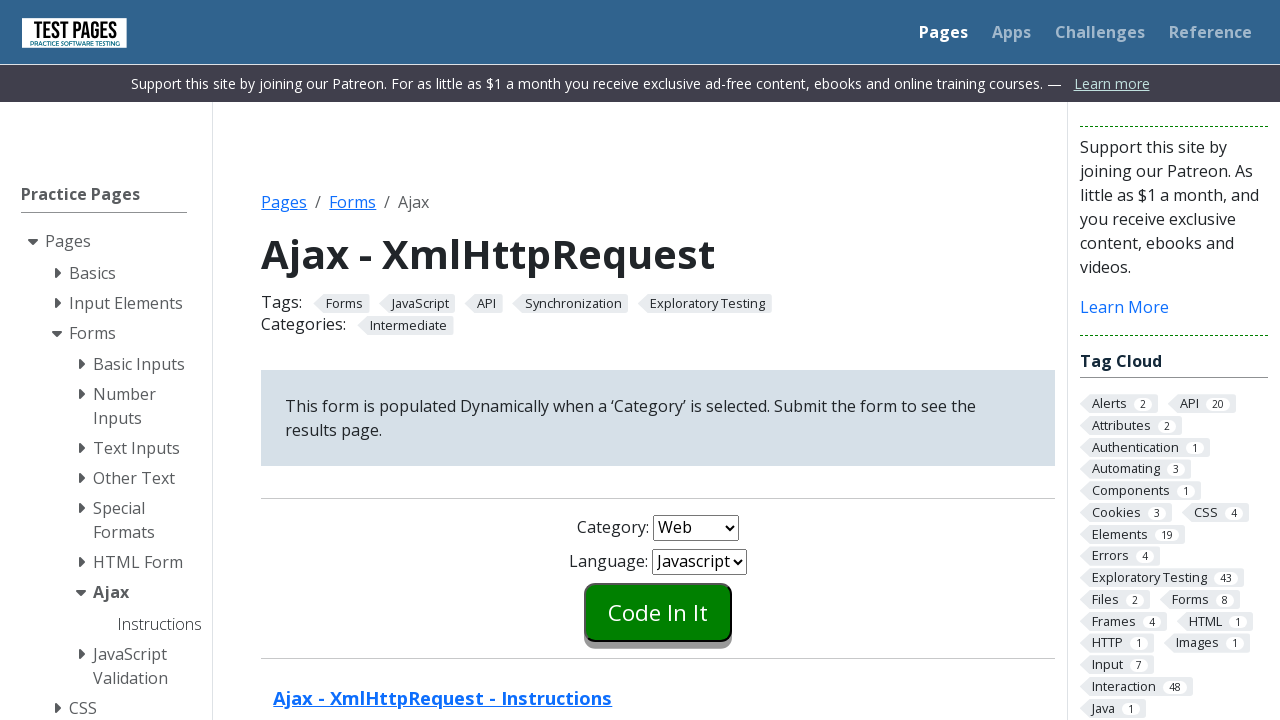

Selected second option in category dropdown on #combo1
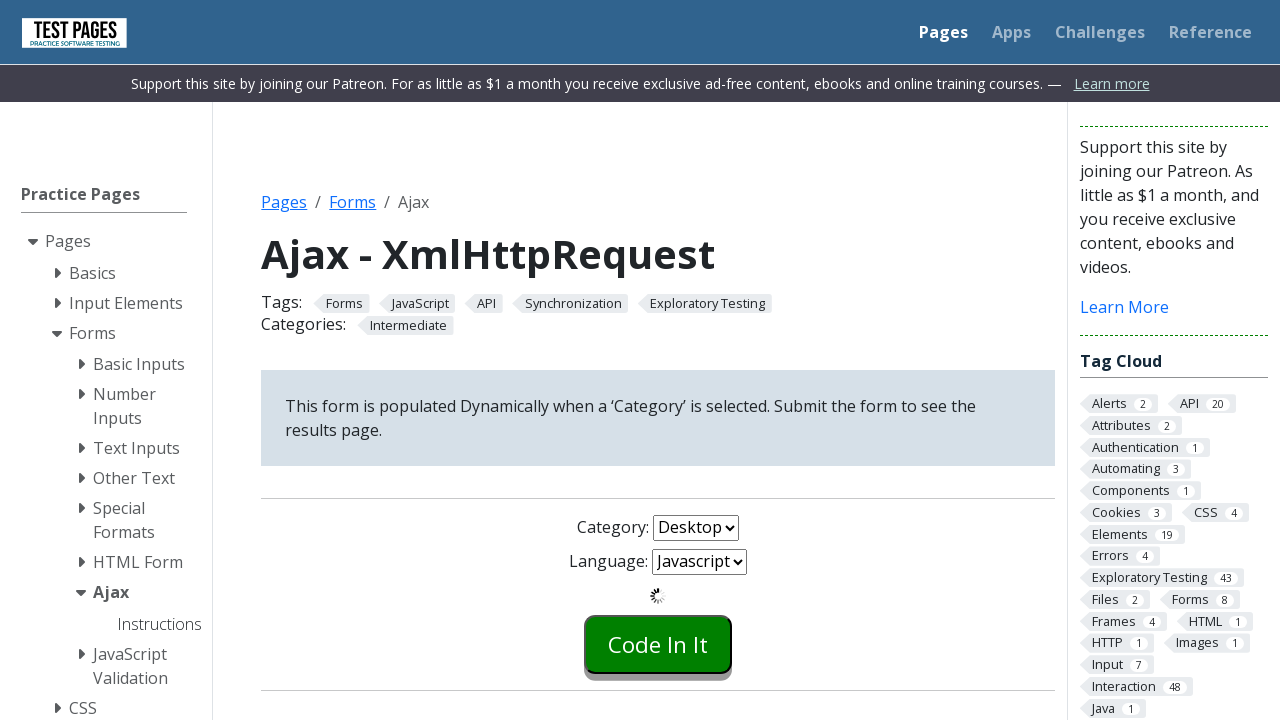

Waited 2 seconds for page to update
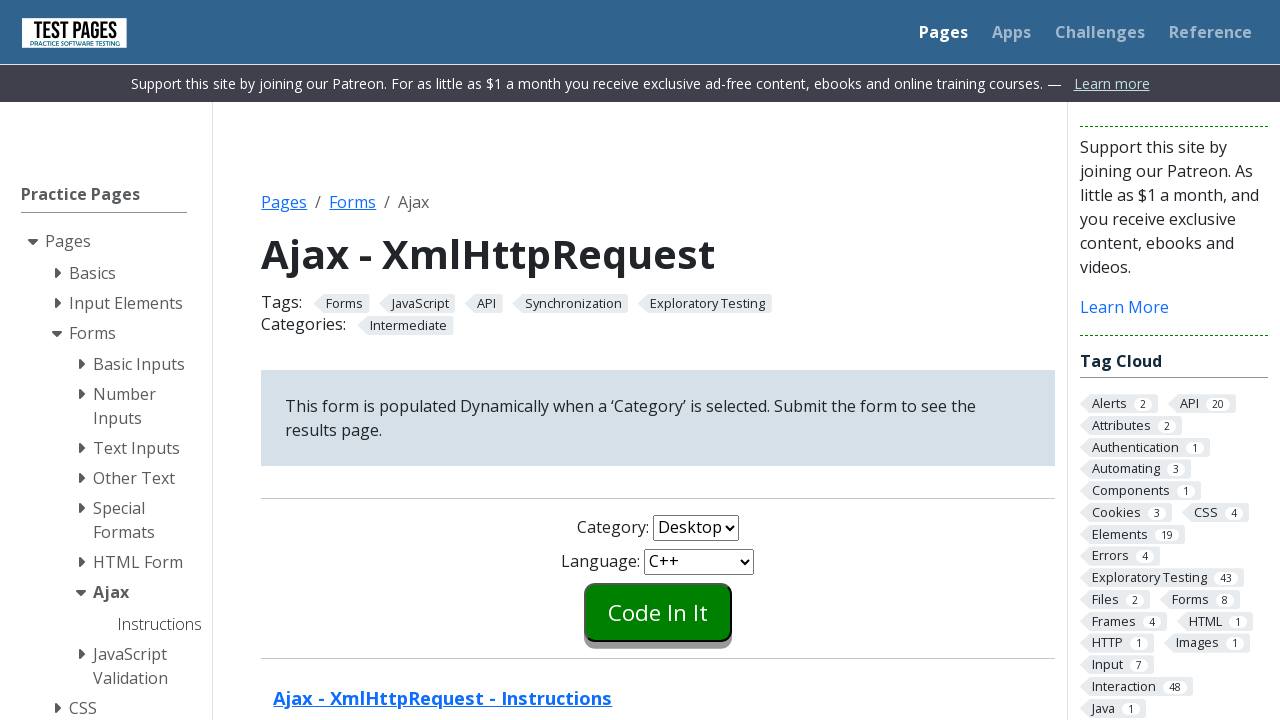

Clicked submit button at (658, 612) on input[name="submitbutton"]
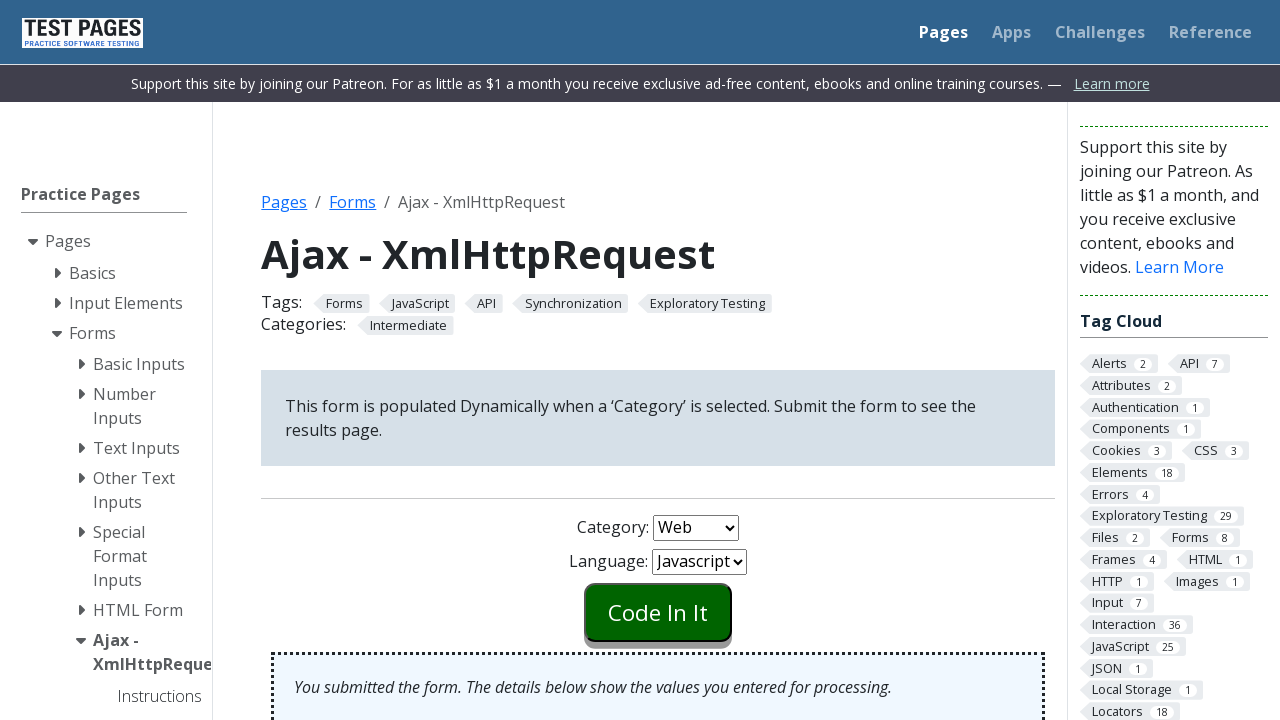

Waited for network idle state after submission
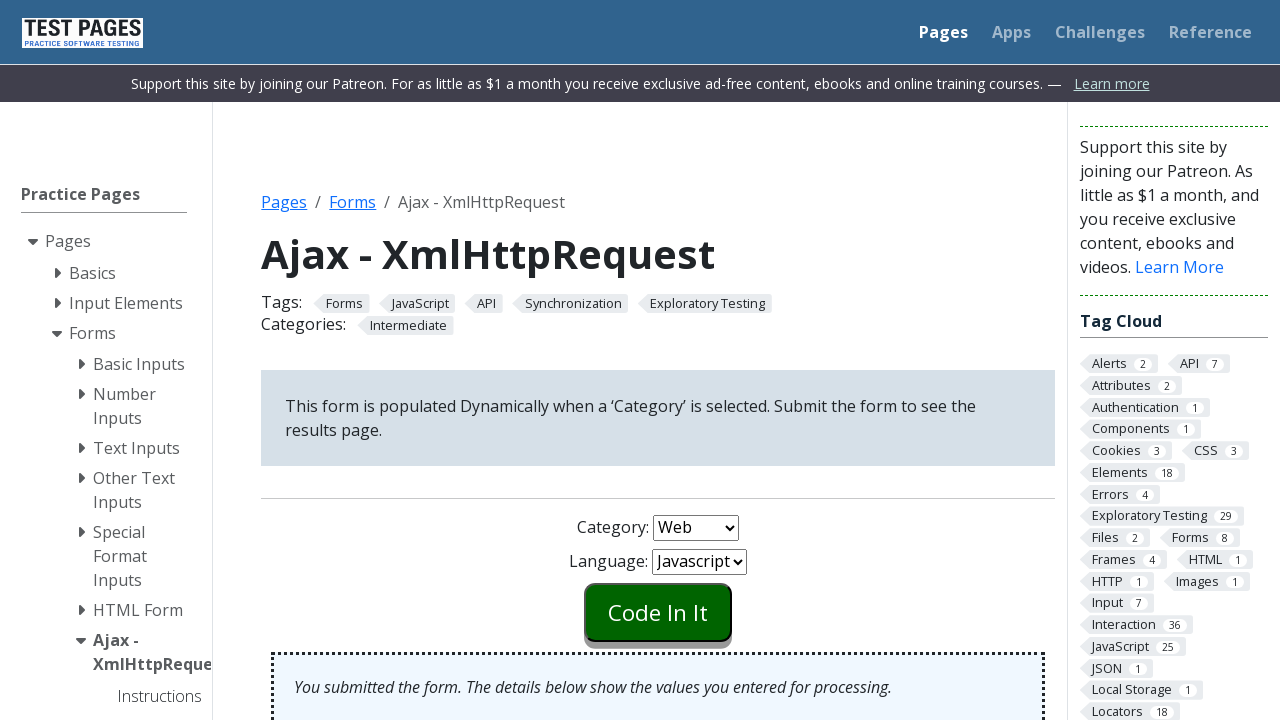

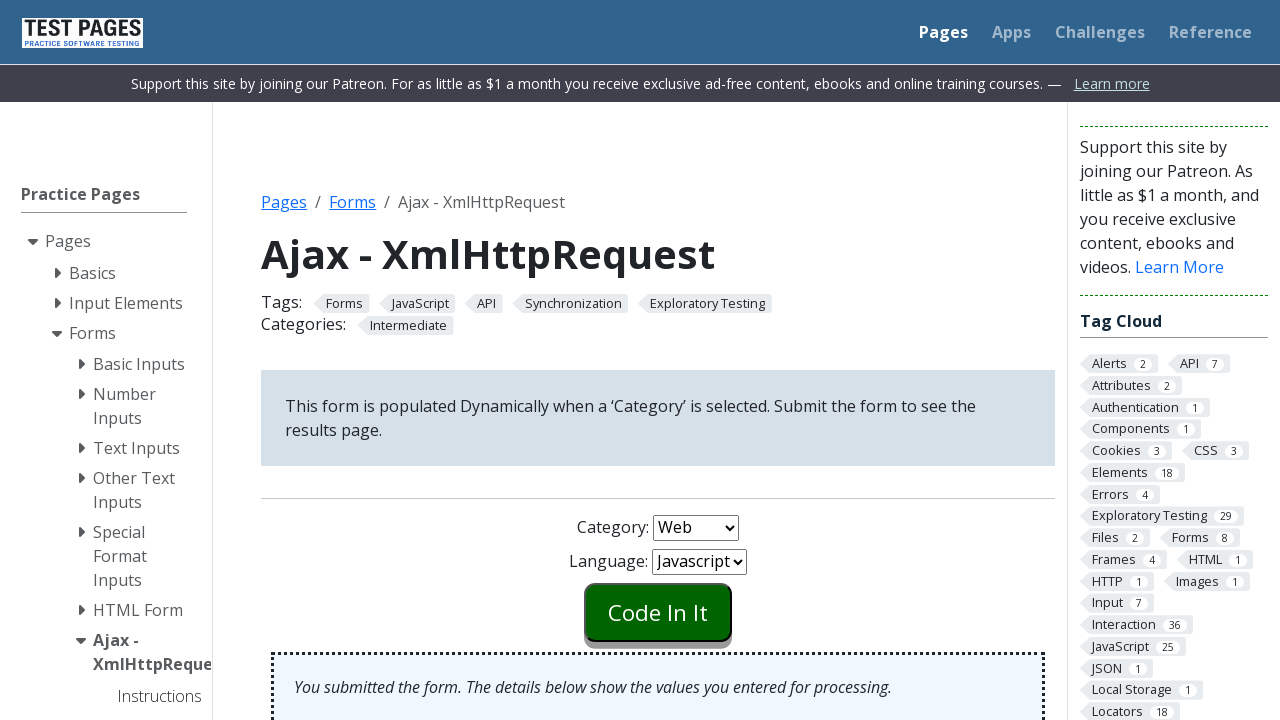